Tests that edits are saved when the input field loses focus (blur)

Starting URL: https://demo.playwright.dev/todomvc

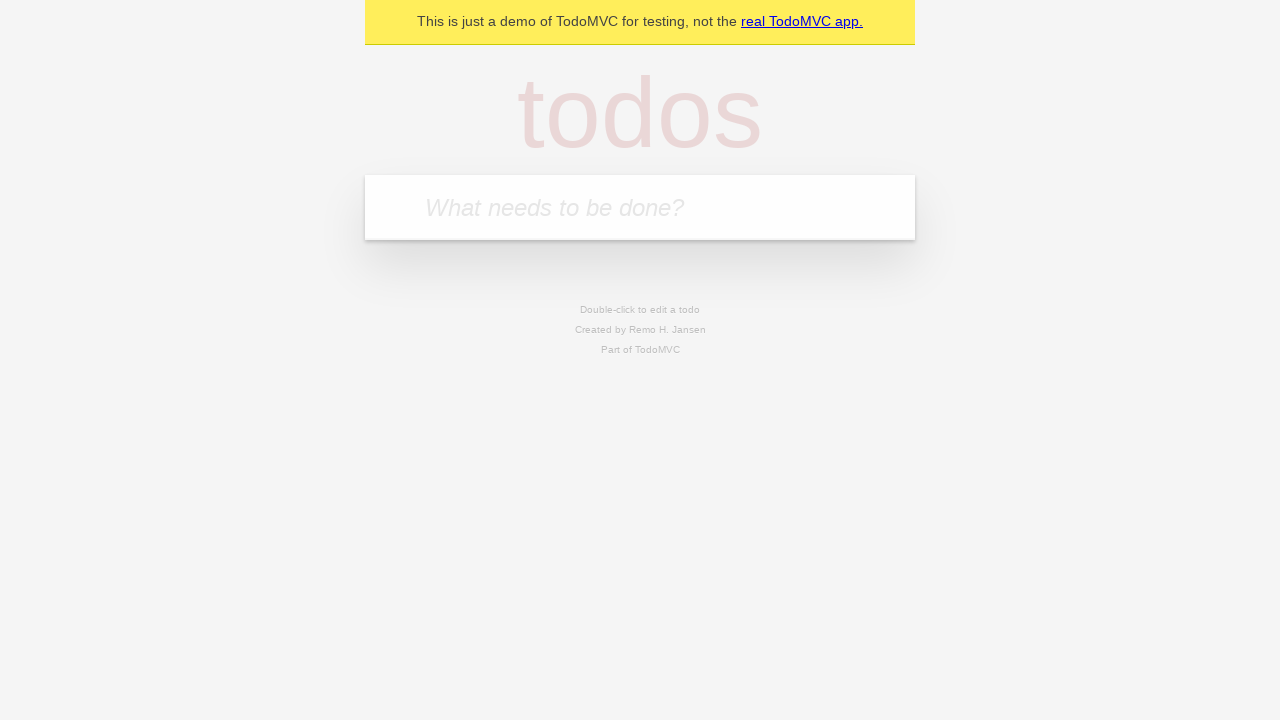

Filled todo input with 'buy some cheese' on internal:attr=[placeholder="What needs to be done?"i]
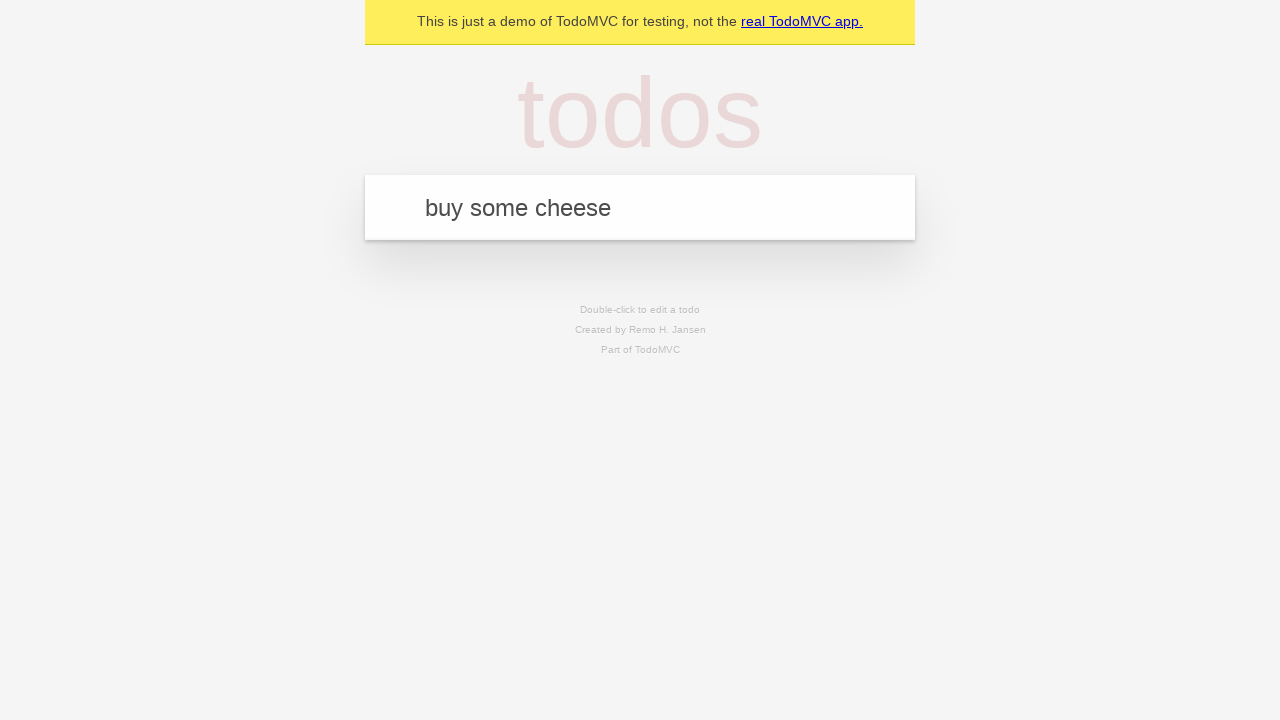

Pressed Enter to create first todo item on internal:attr=[placeholder="What needs to be done?"i]
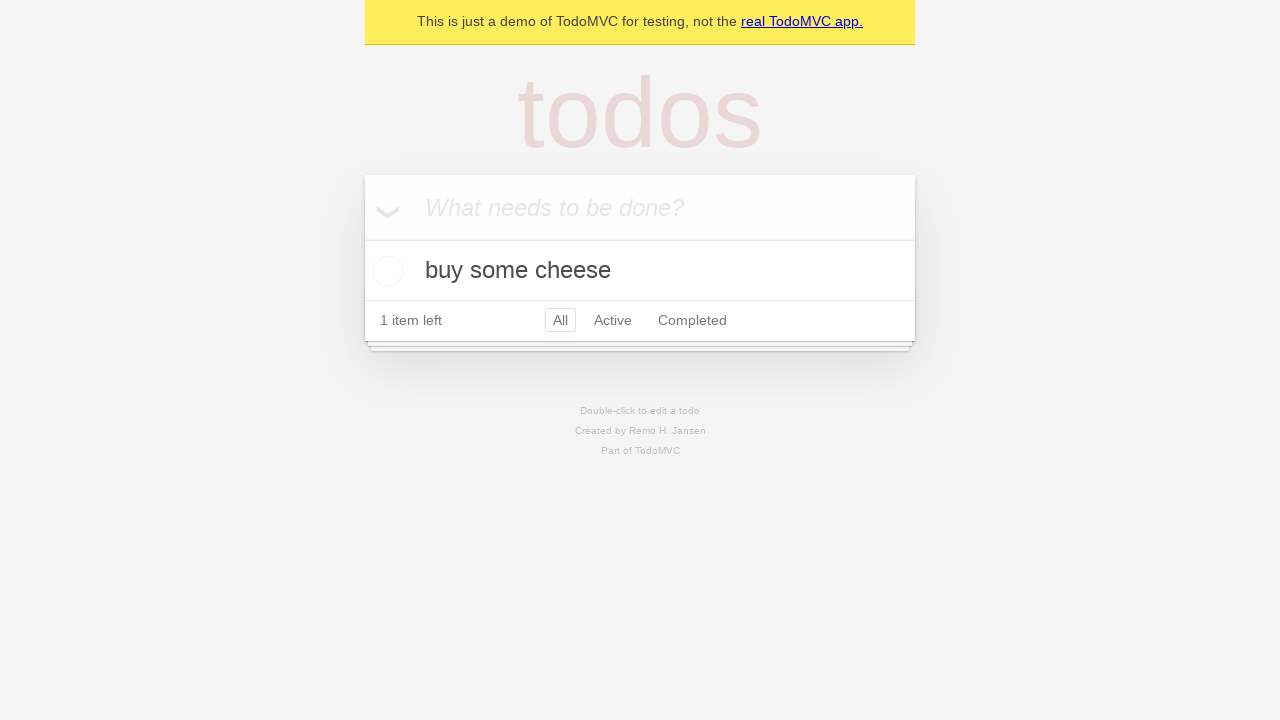

Filled todo input with 'feed the cat' on internal:attr=[placeholder="What needs to be done?"i]
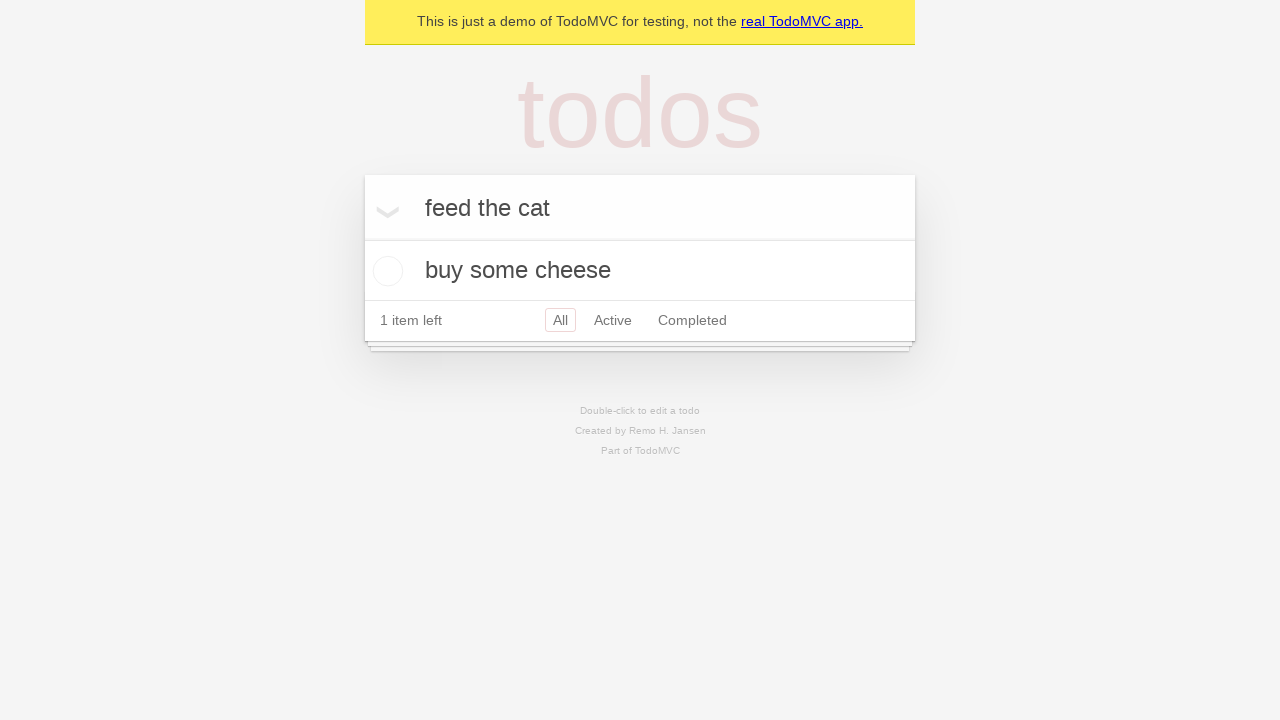

Pressed Enter to create second todo item on internal:attr=[placeholder="What needs to be done?"i]
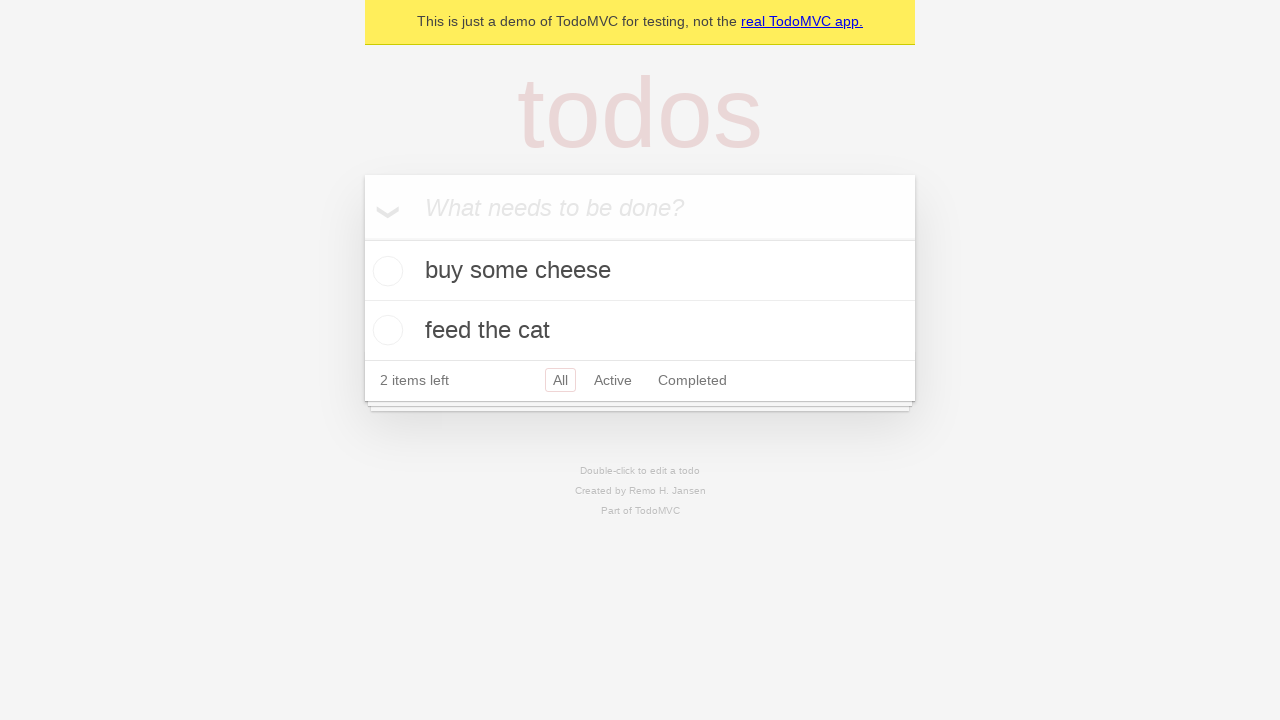

Filled todo input with 'book a doctors appointment' on internal:attr=[placeholder="What needs to be done?"i]
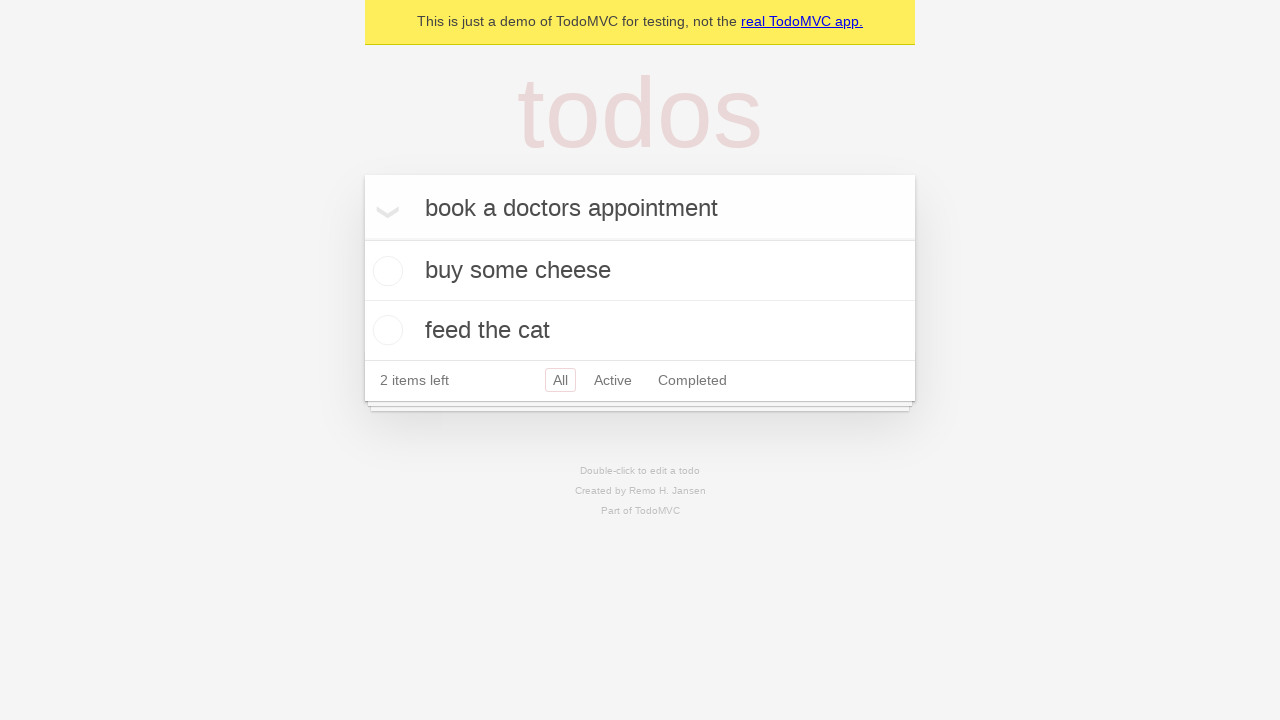

Pressed Enter to create third todo item on internal:attr=[placeholder="What needs to be done?"i]
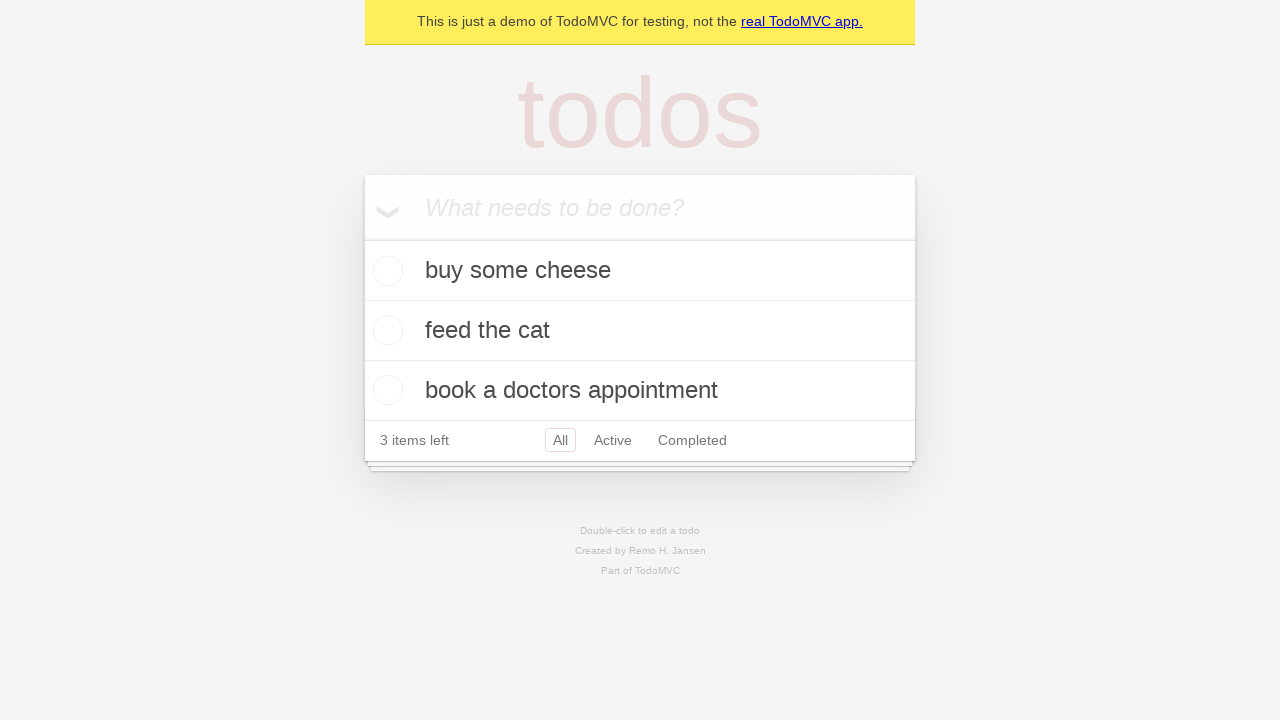

Double-clicked second todo item to enter edit mode at (640, 331) on internal:testid=[data-testid="todo-item"s] >> nth=1
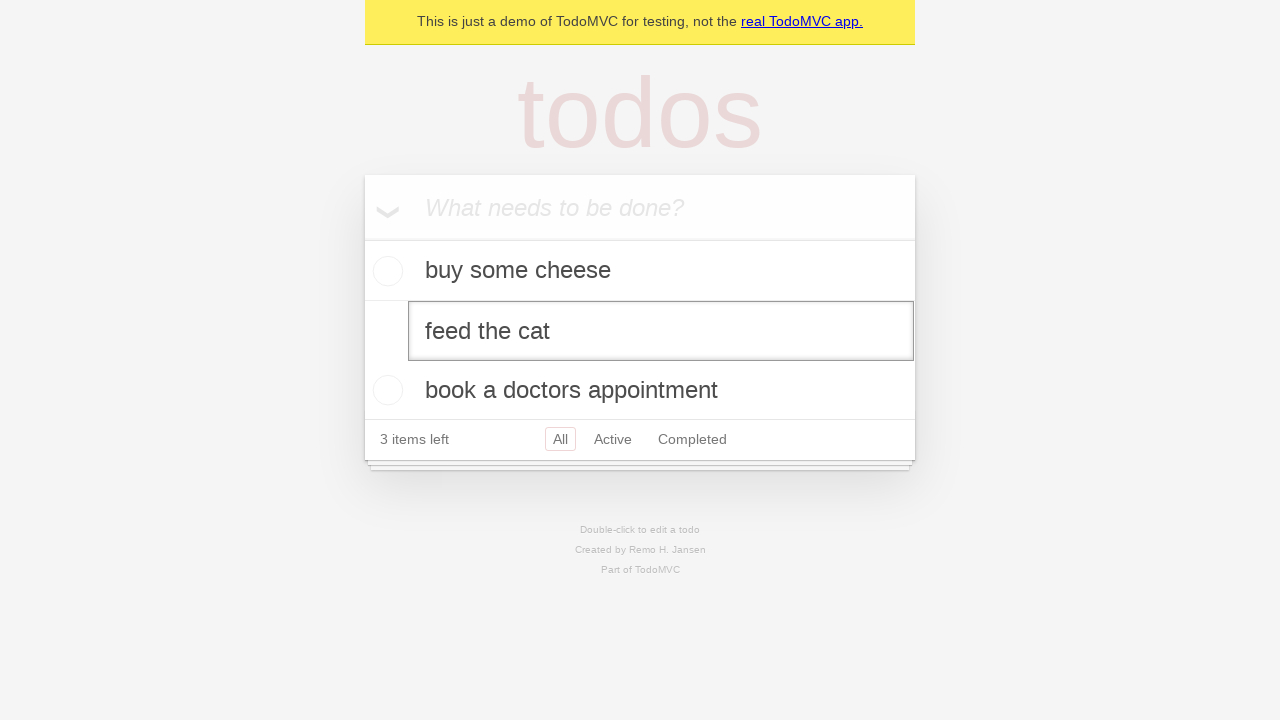

Filled edit textbox with 'buy some sausages' on internal:testid=[data-testid="todo-item"s] >> nth=1 >> internal:role=textbox[nam
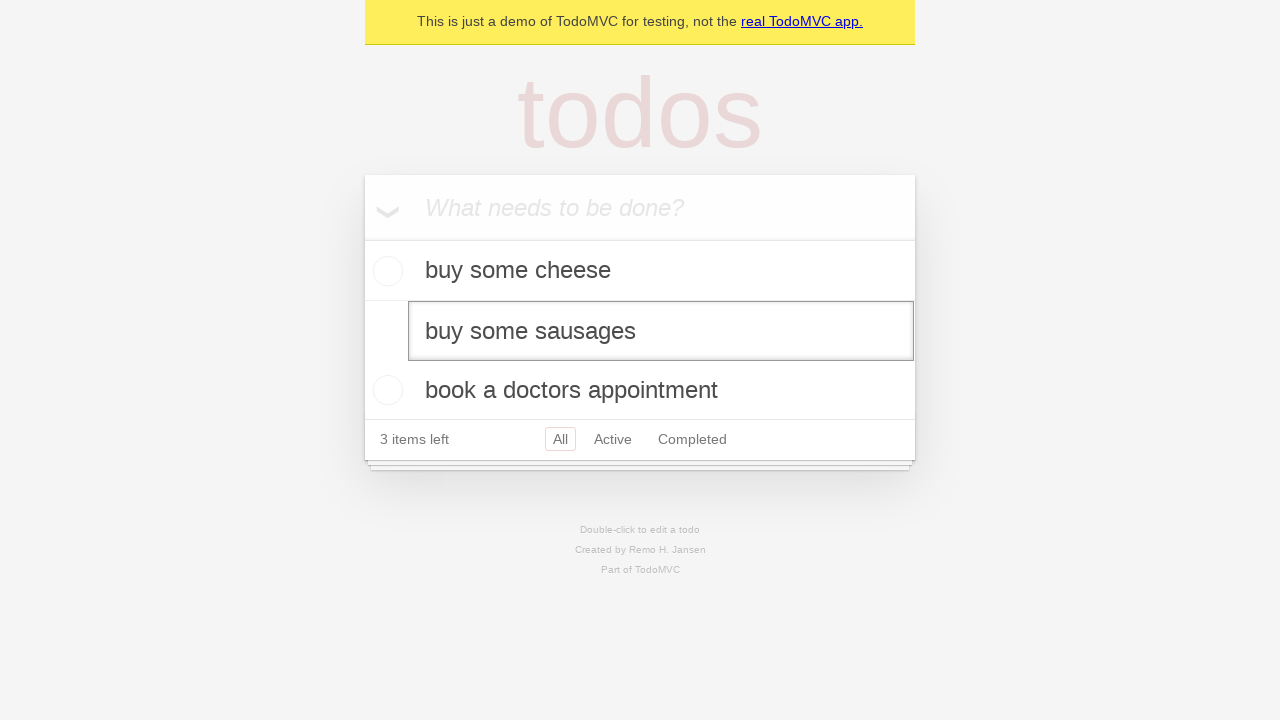

Dispatched blur event to trigger save on edit field
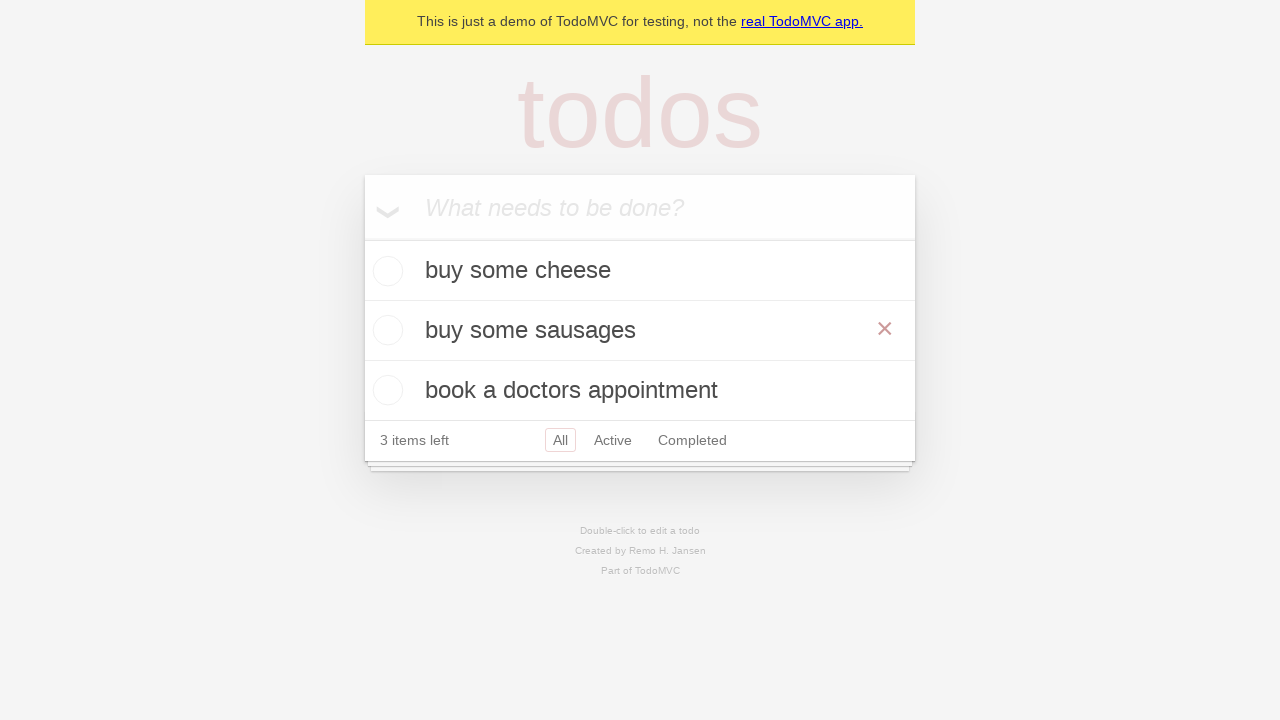

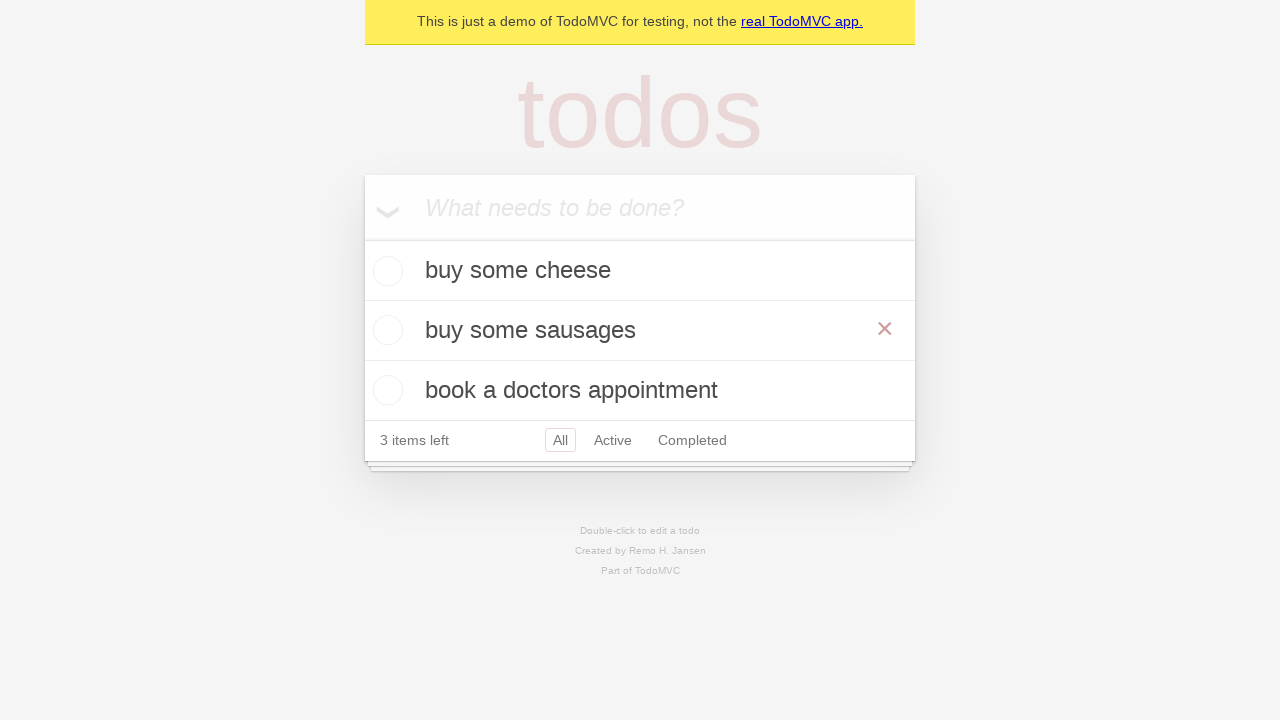